Tests simple JavaScript alert by clicking the button, handling the alert dialog, reading its text, and accepting it

Starting URL: https://training-support.net/webelements/alerts

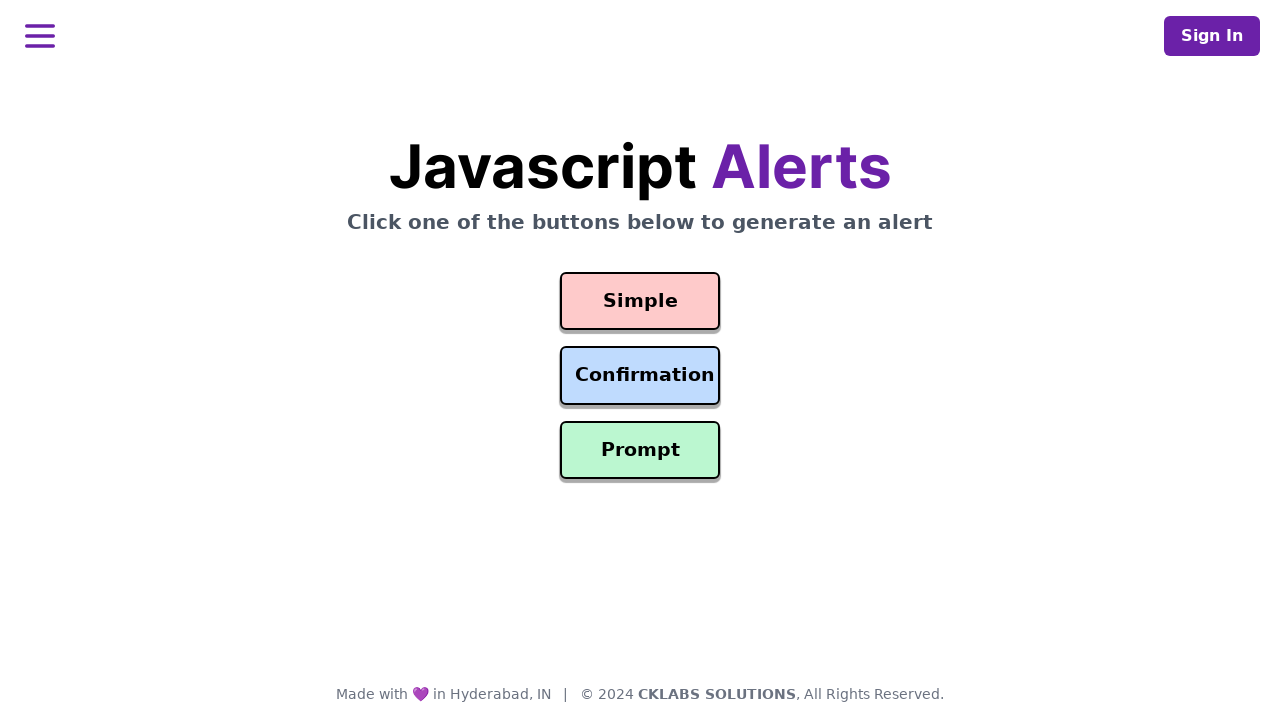

Clicked the Simple Alert button at (640, 301) on #simple
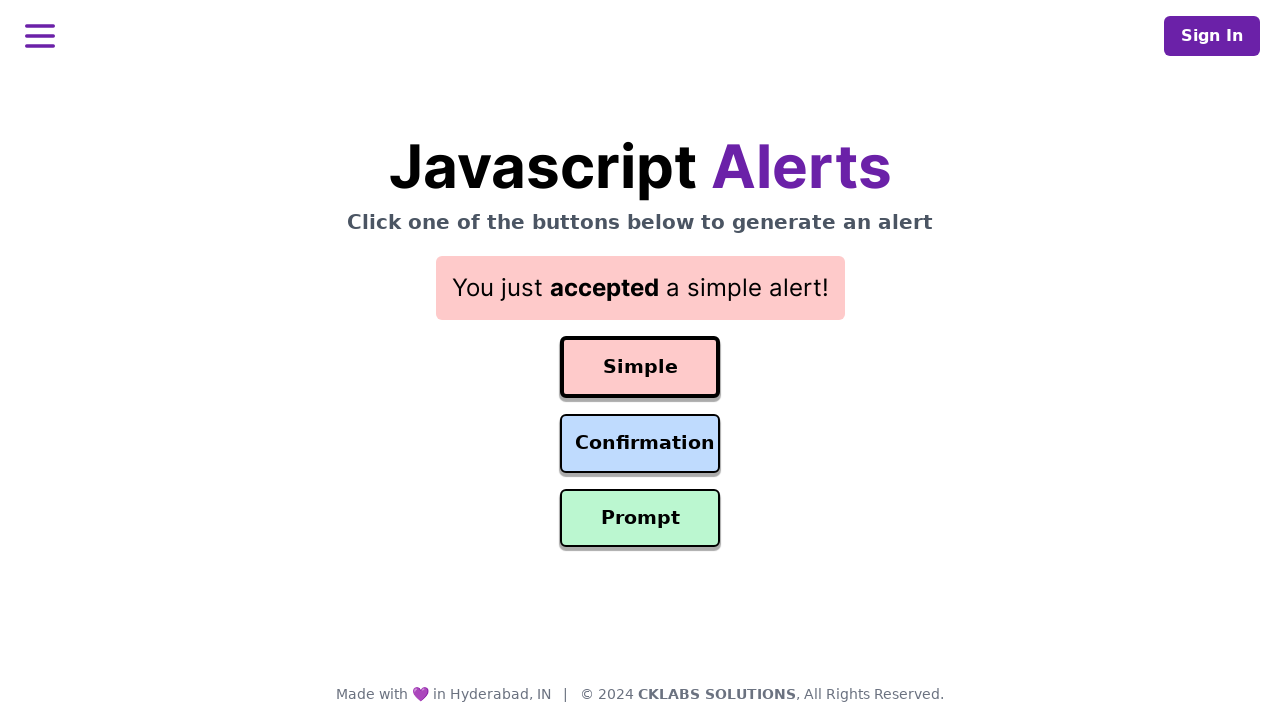

Set up dialog handler to accept alert
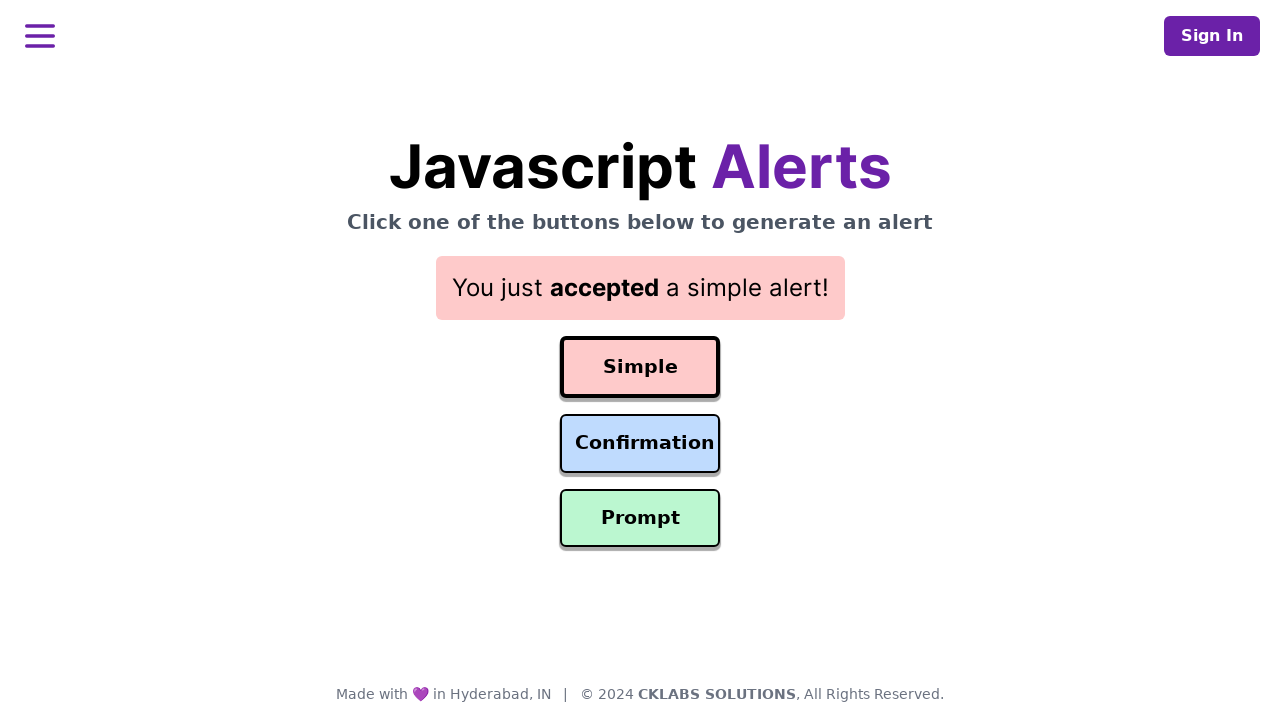

Waited 500ms for result to be displayed
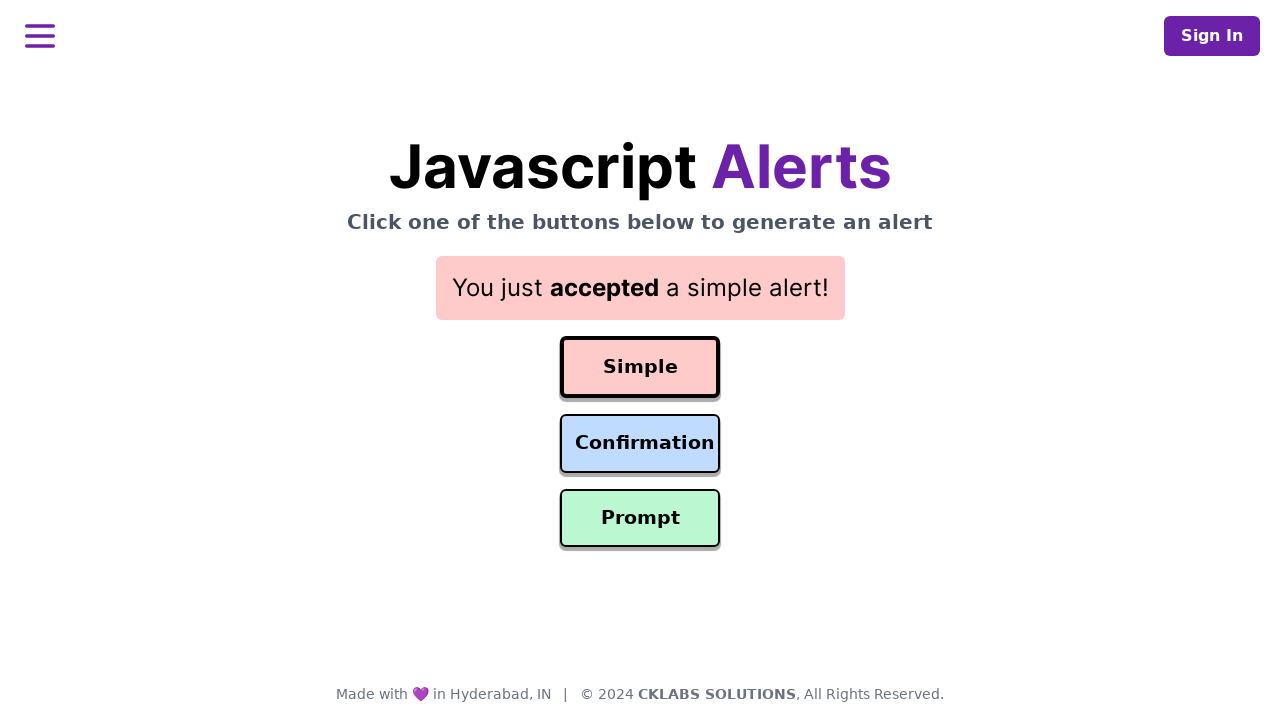

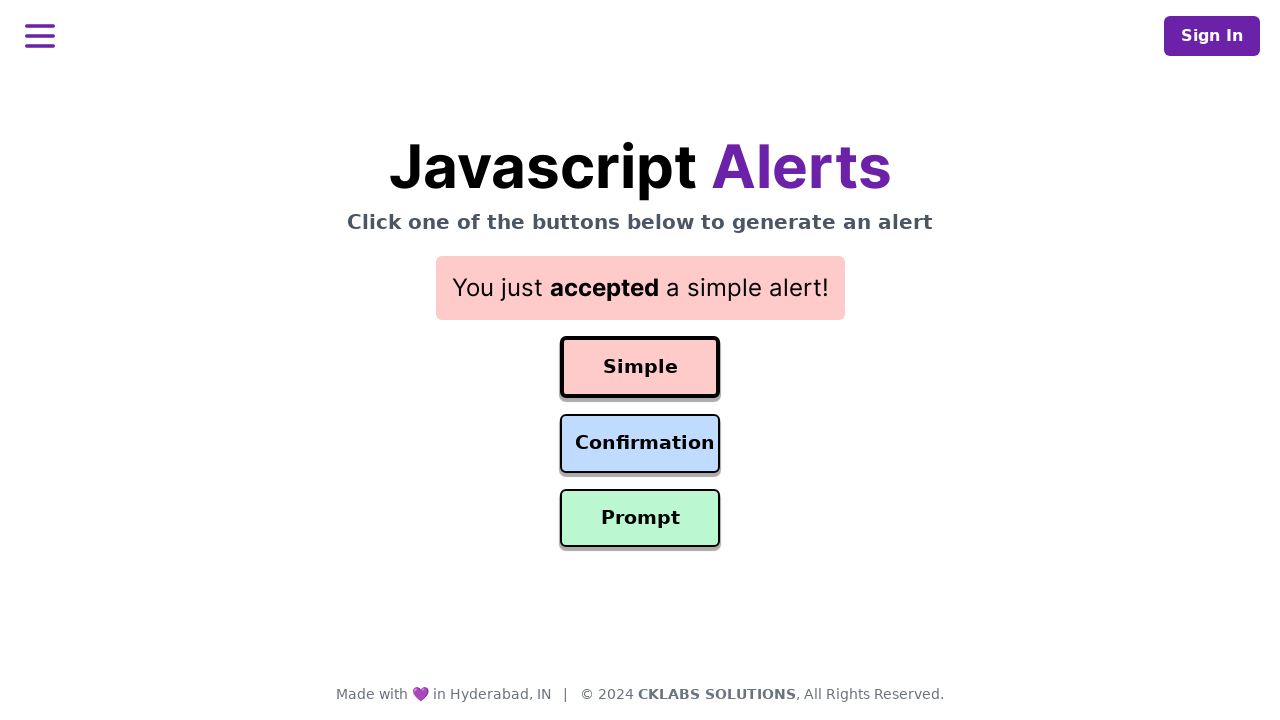